Tests editing a todo item by double-clicking, filling new text, and pressing Enter

Starting URL: https://demo.playwright.dev/todomvc

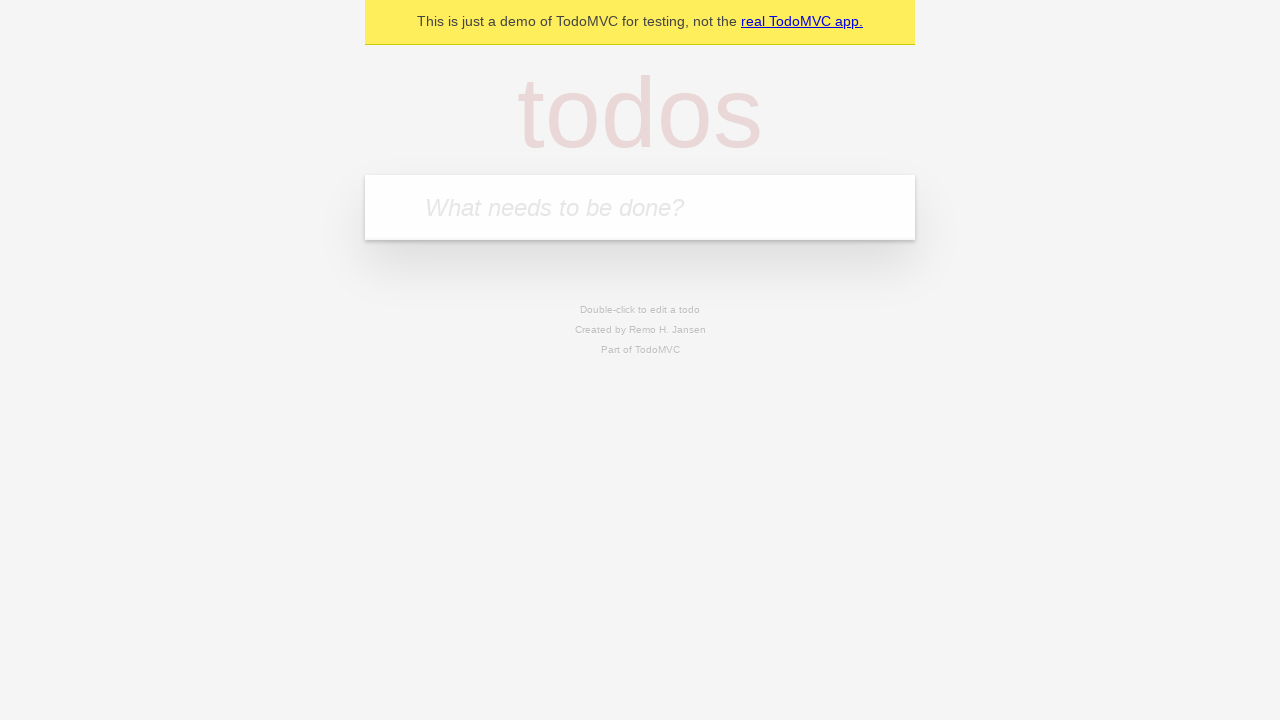

Filled new todo input with 'buy some cheese' on internal:attr=[placeholder="What needs to be done?"i]
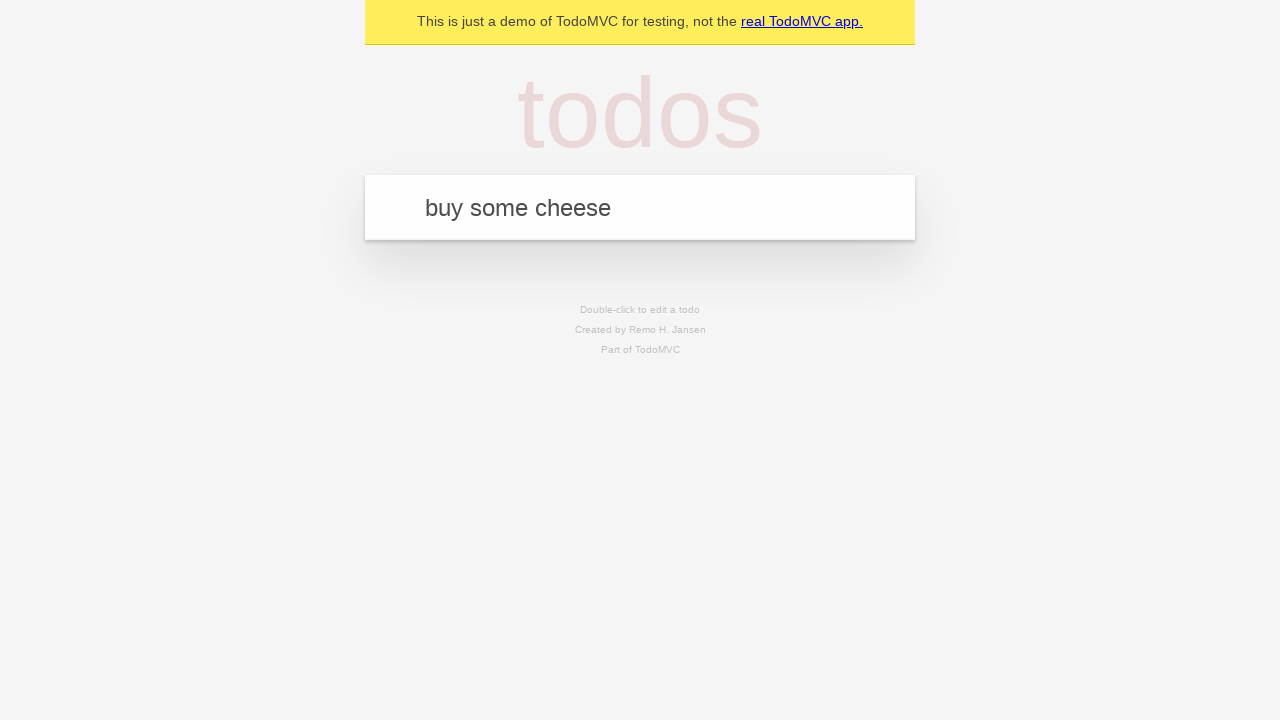

Pressed Enter to create todo item 'buy some cheese' on internal:attr=[placeholder="What needs to be done?"i]
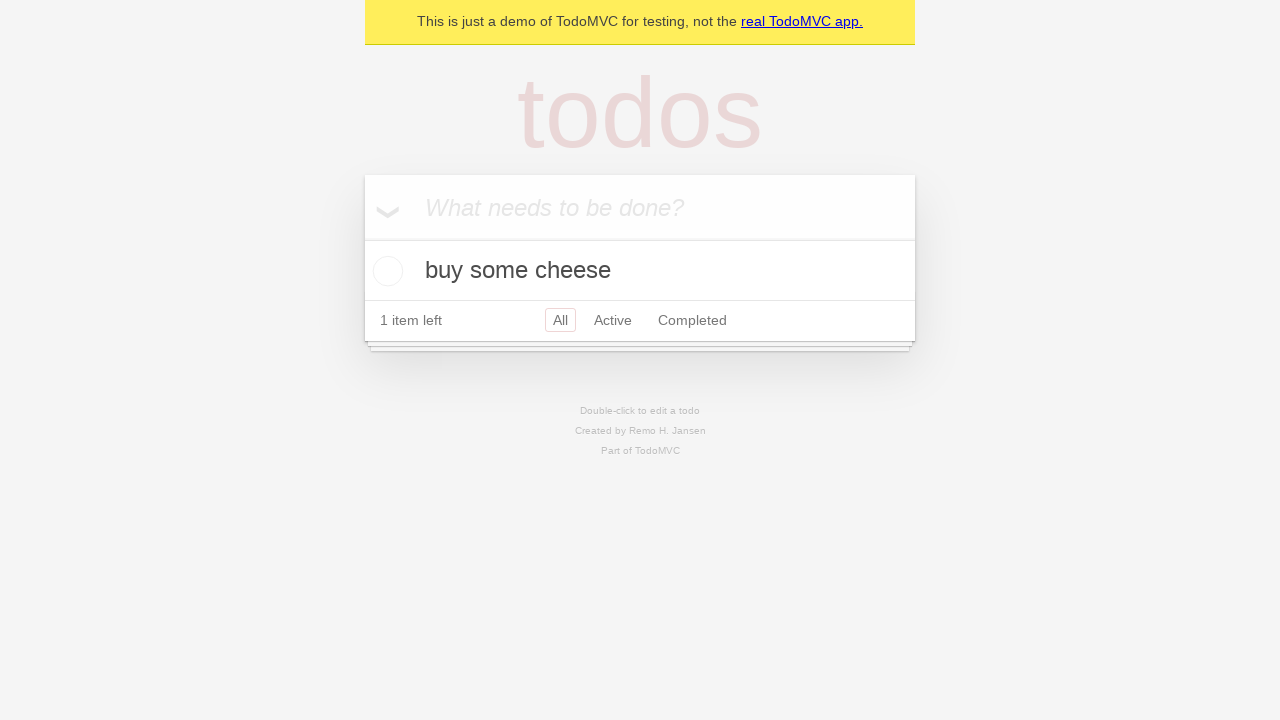

Filled new todo input with 'feed the cat' on internal:attr=[placeholder="What needs to be done?"i]
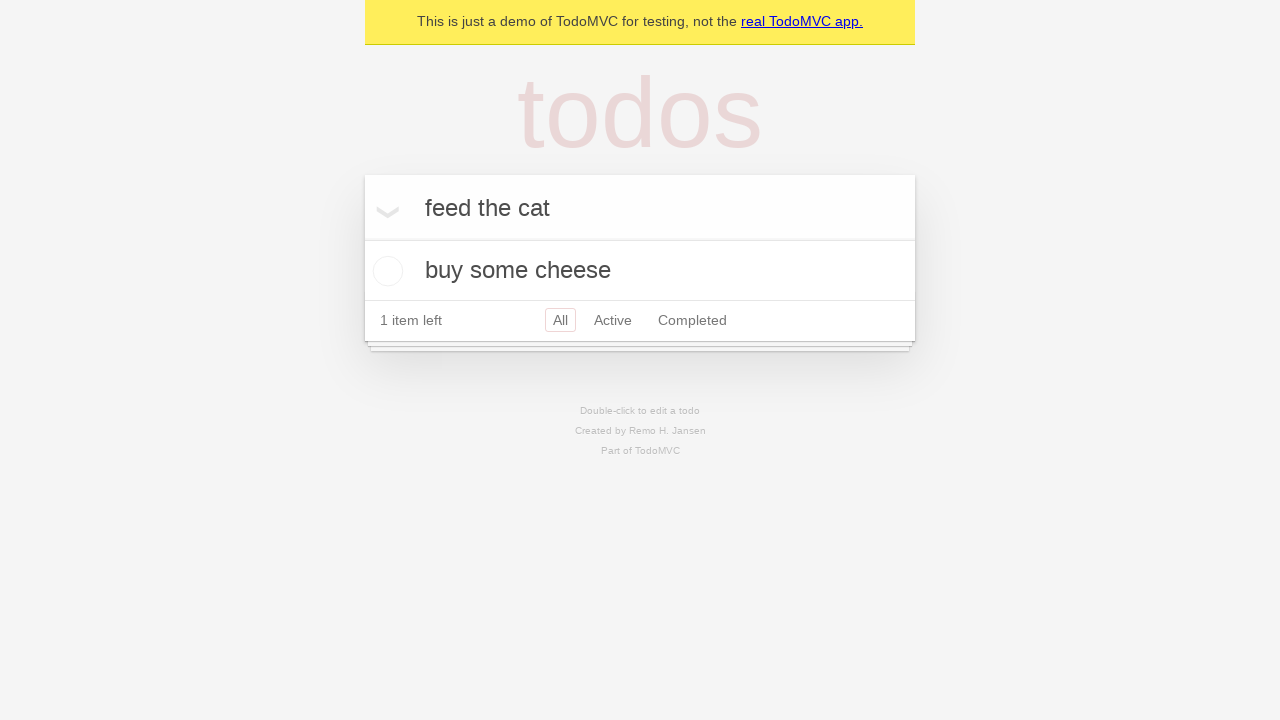

Pressed Enter to create todo item 'feed the cat' on internal:attr=[placeholder="What needs to be done?"i]
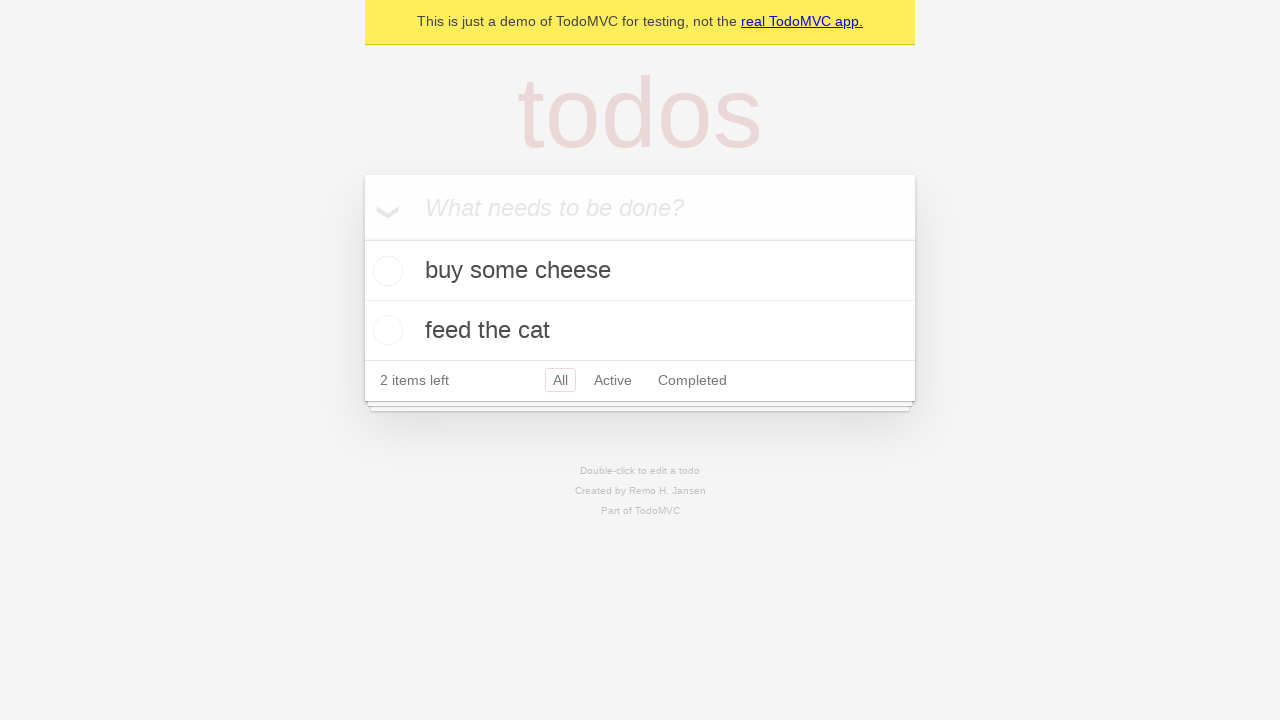

Filled new todo input with 'book a doctors appointment' on internal:attr=[placeholder="What needs to be done?"i]
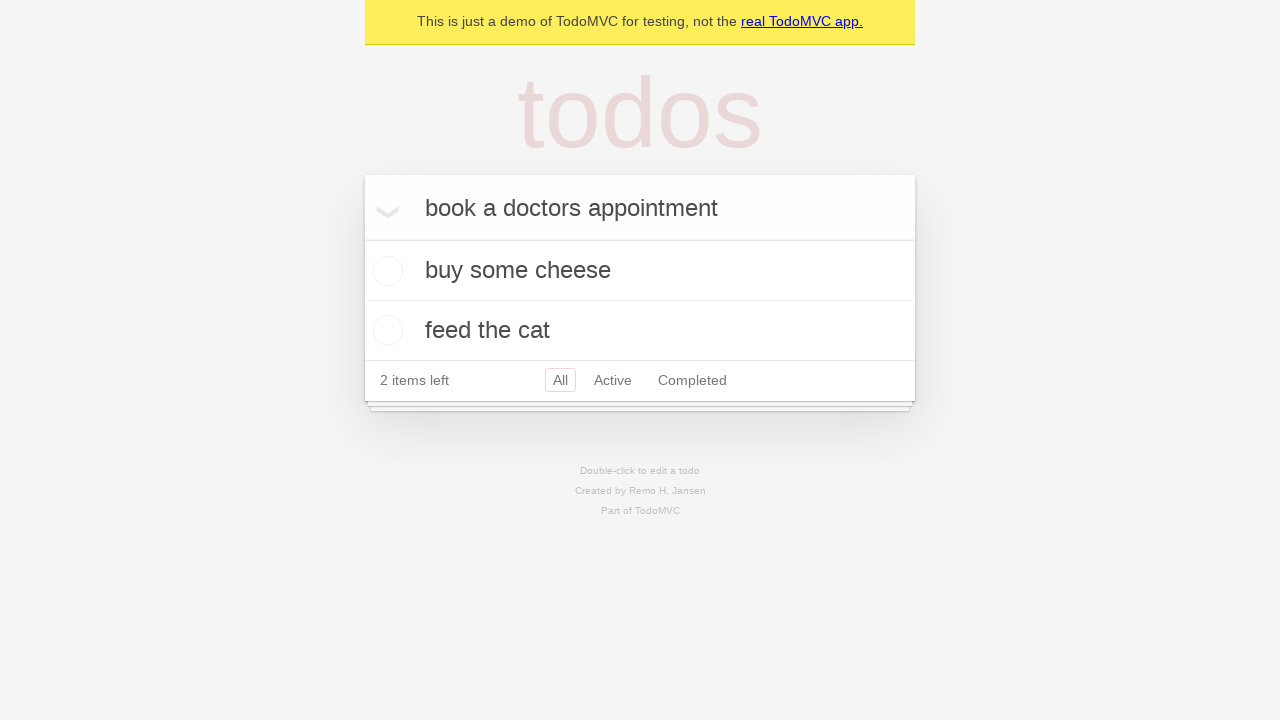

Pressed Enter to create todo item 'book a doctors appointment' on internal:attr=[placeholder="What needs to be done?"i]
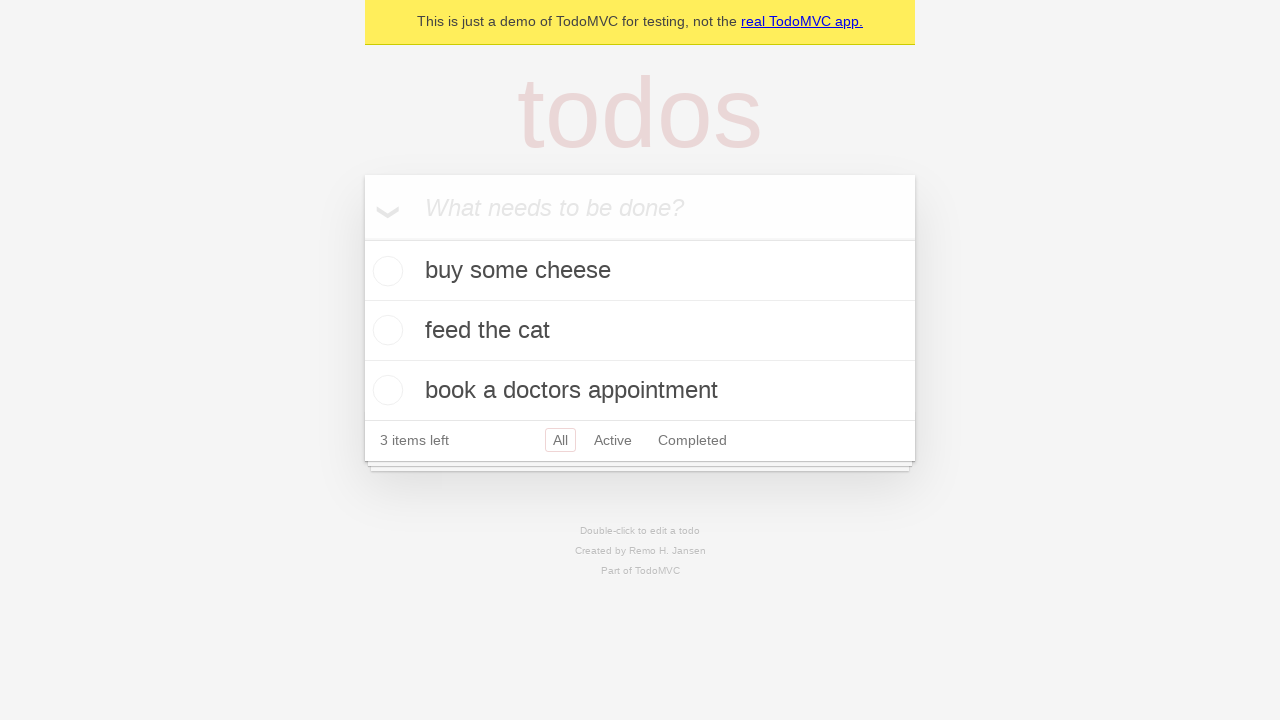

Waited for all 3 todo items to be created
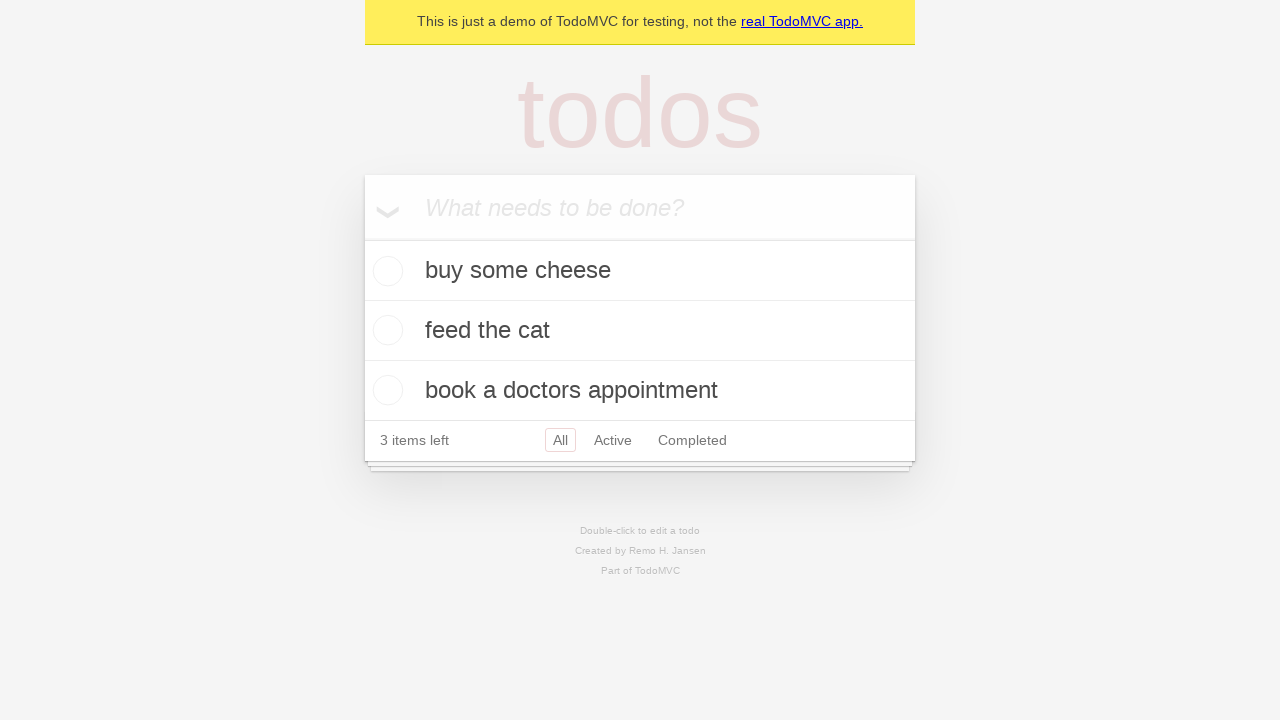

Double-clicked second todo item to enter edit mode at (640, 331) on internal:testid=[data-testid="todo-item"s] >> nth=1
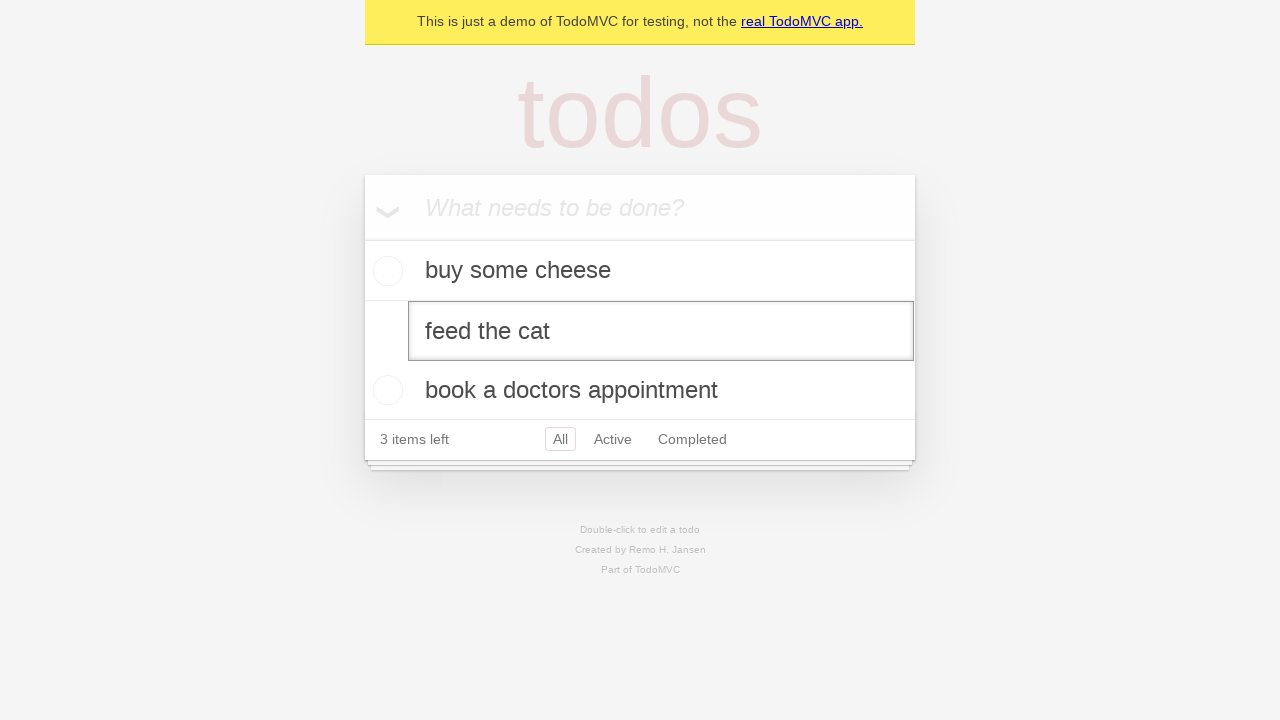

Filled edit field with new text 'buy some sausages' on internal:testid=[data-testid="todo-item"s] >> nth=1 >> internal:role=textbox[nam
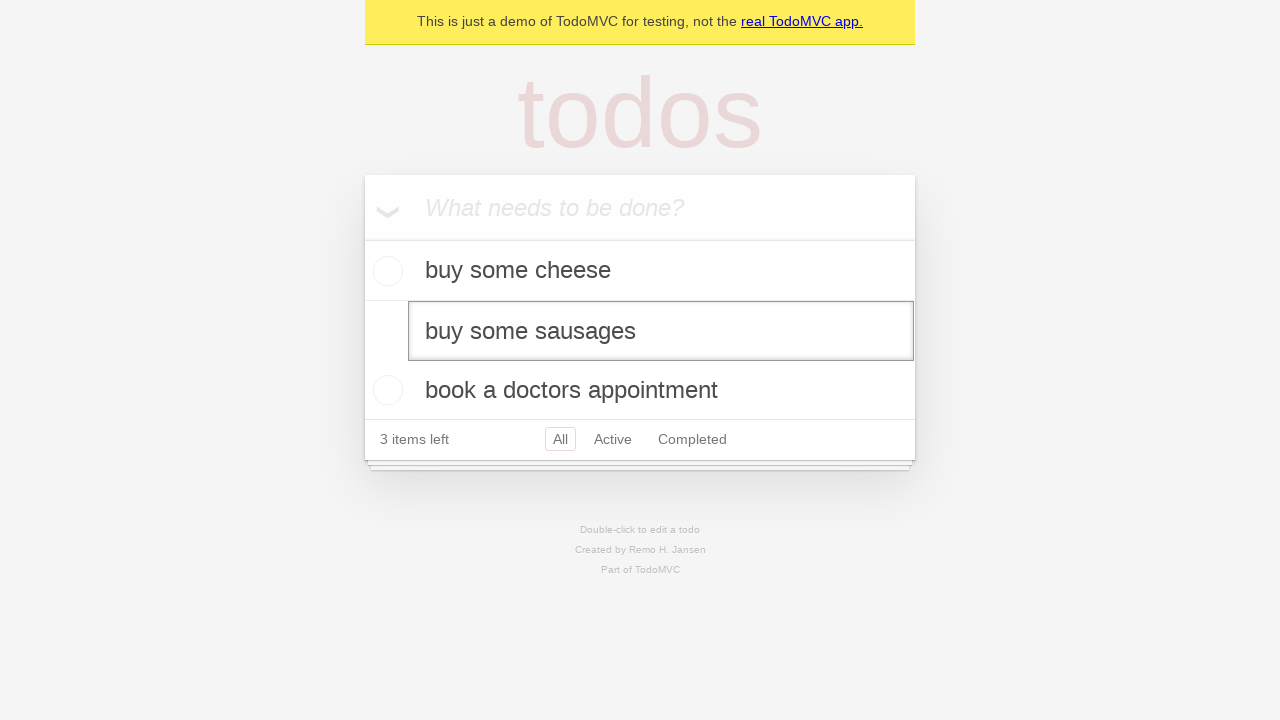

Pressed Enter to save edited todo item on internal:testid=[data-testid="todo-item"s] >> nth=1 >> internal:role=textbox[nam
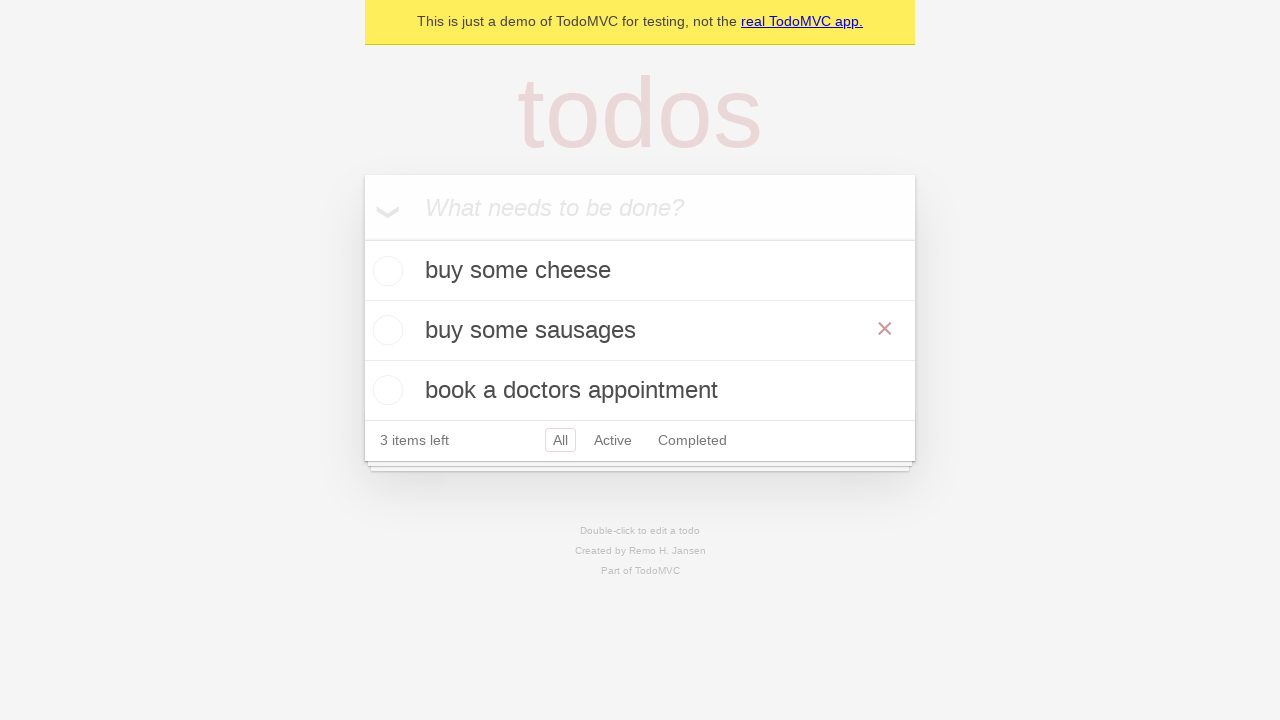

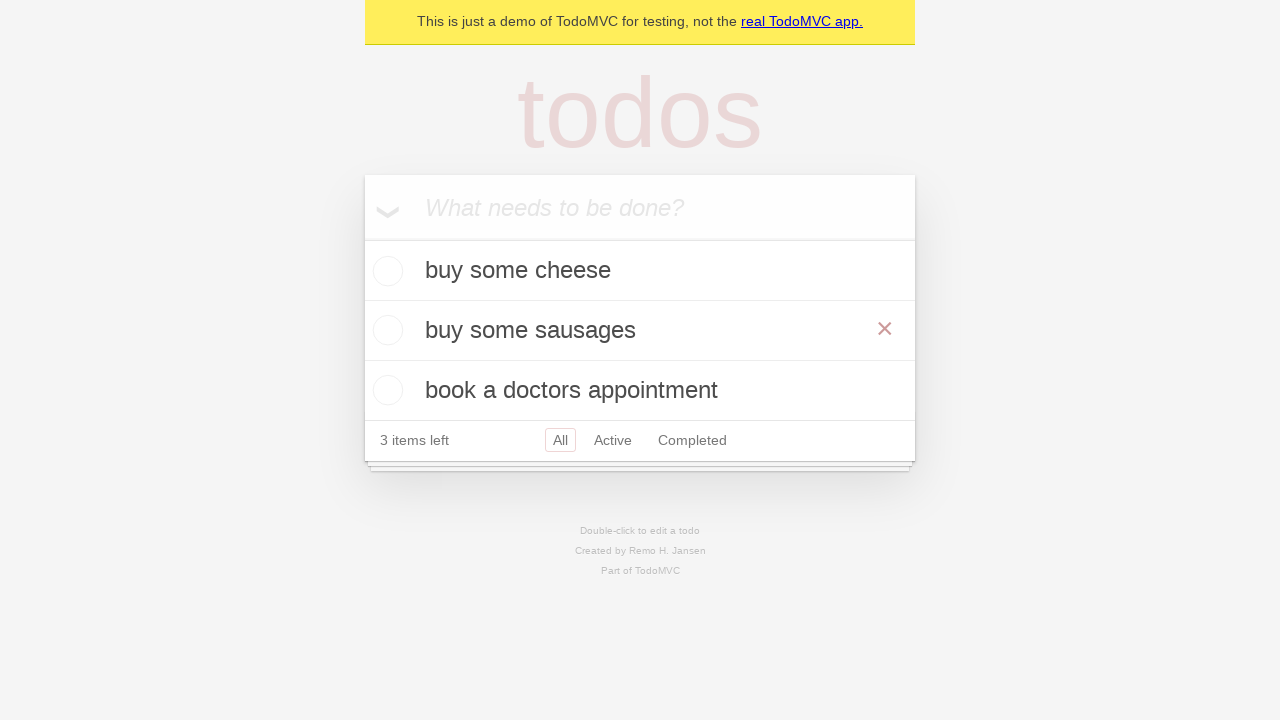